Tests modal dialog interactions by opening a small modal, interacting with it, closing it, and then opening a large modal

Starting URL: https://demoqa.com/modal-dialogs

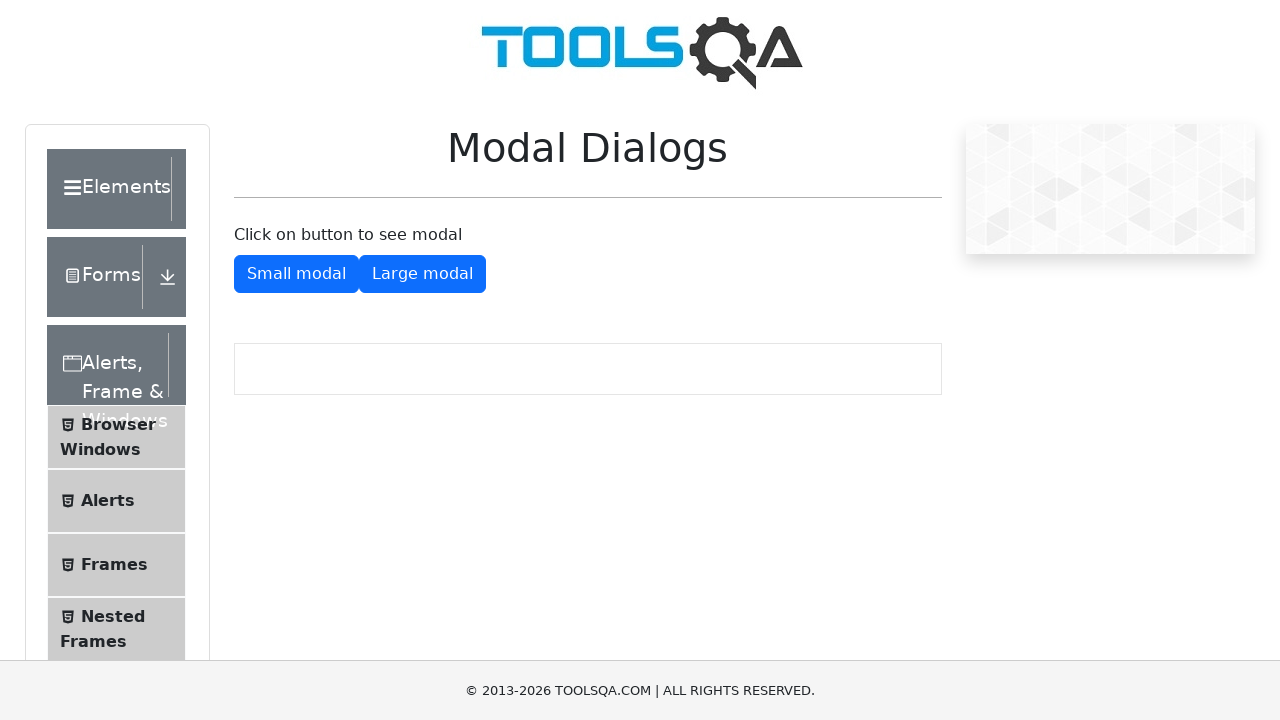

Clicked button to open small modal at (296, 274) on button#showSmallModal
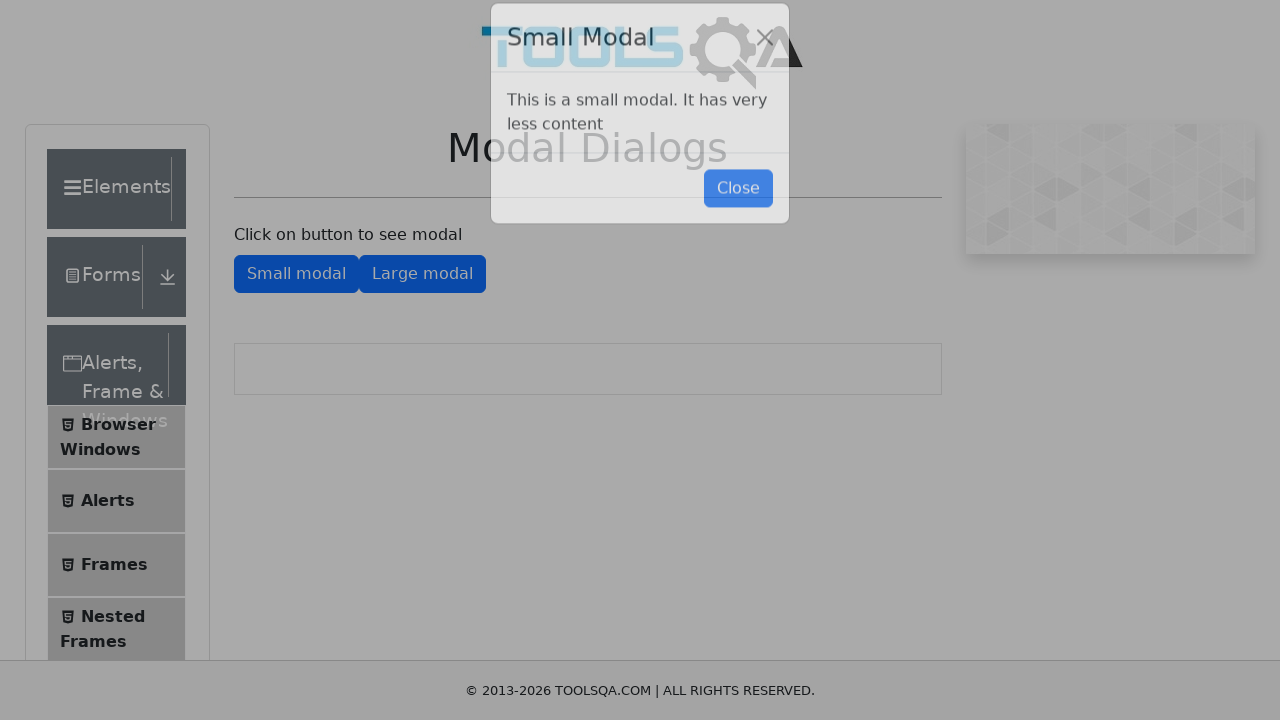

Small modal appeared on screen
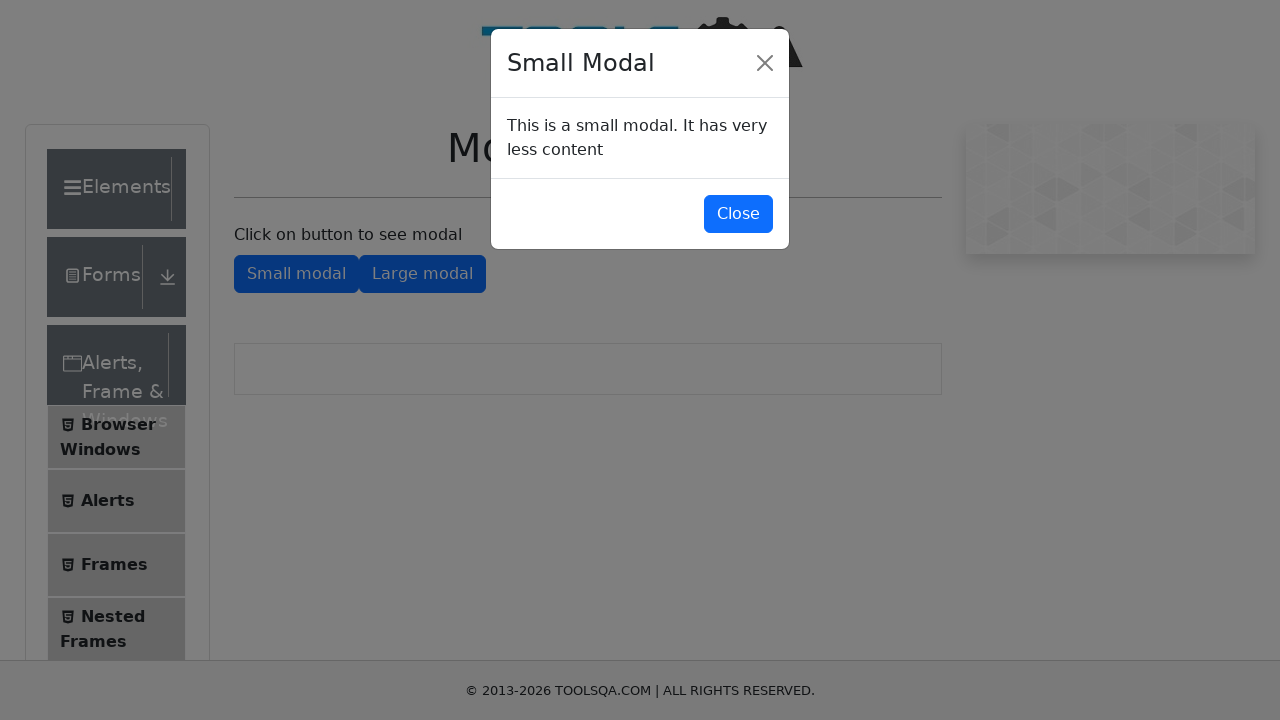

Clicked on modal content at (640, 139) on div.modal-content
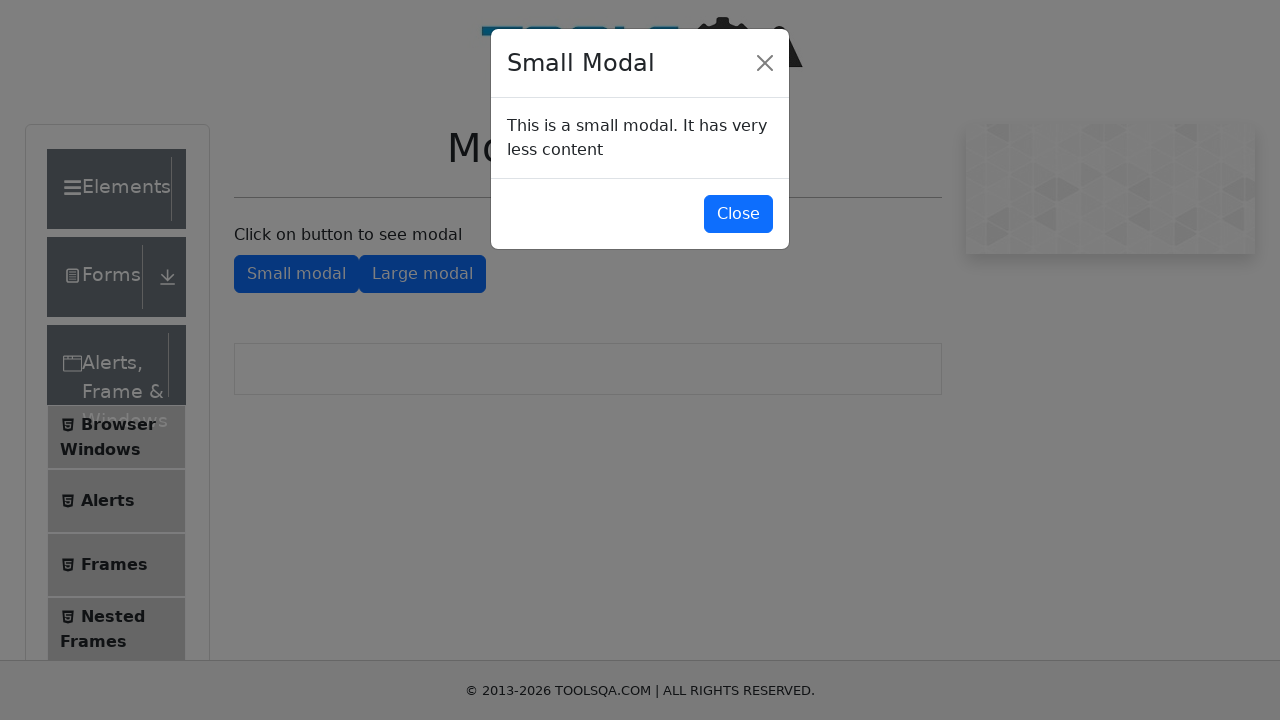

Closed small modal that was blocking interaction at (738, 214) on #closeSmallModal
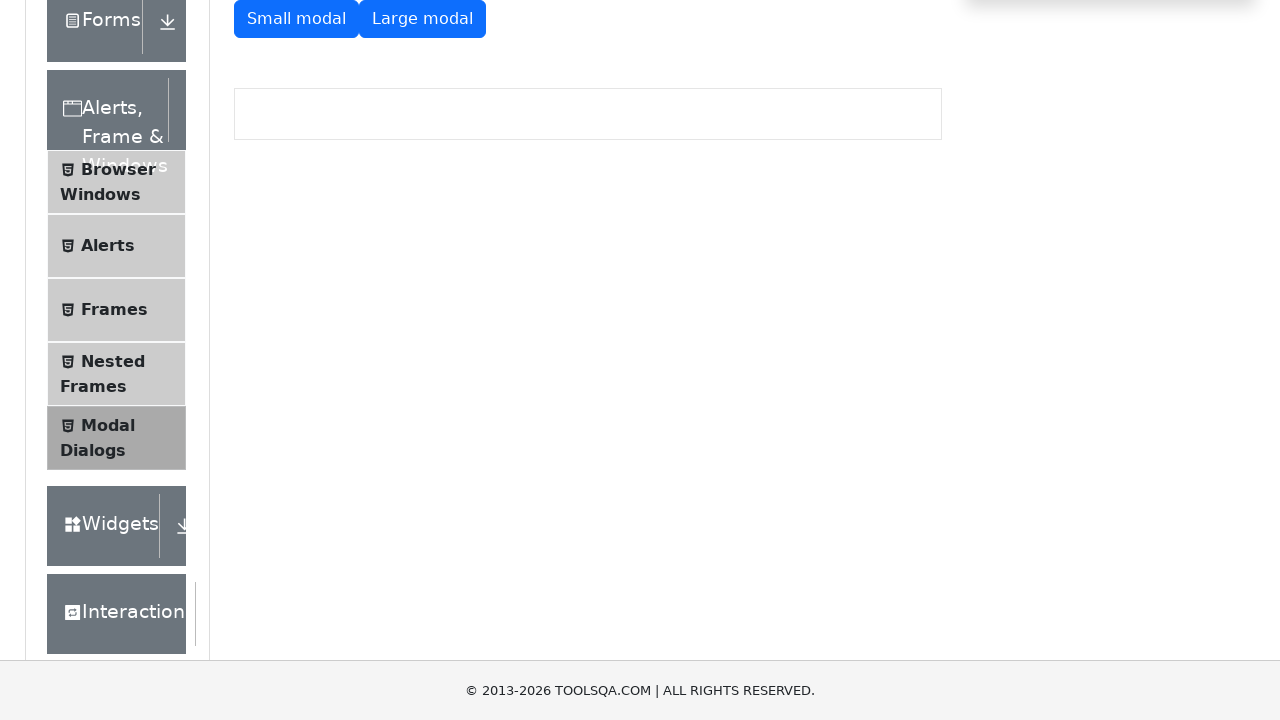

Clicked button to open large modal after closing small modal at (422, 19) on #showLargeModal
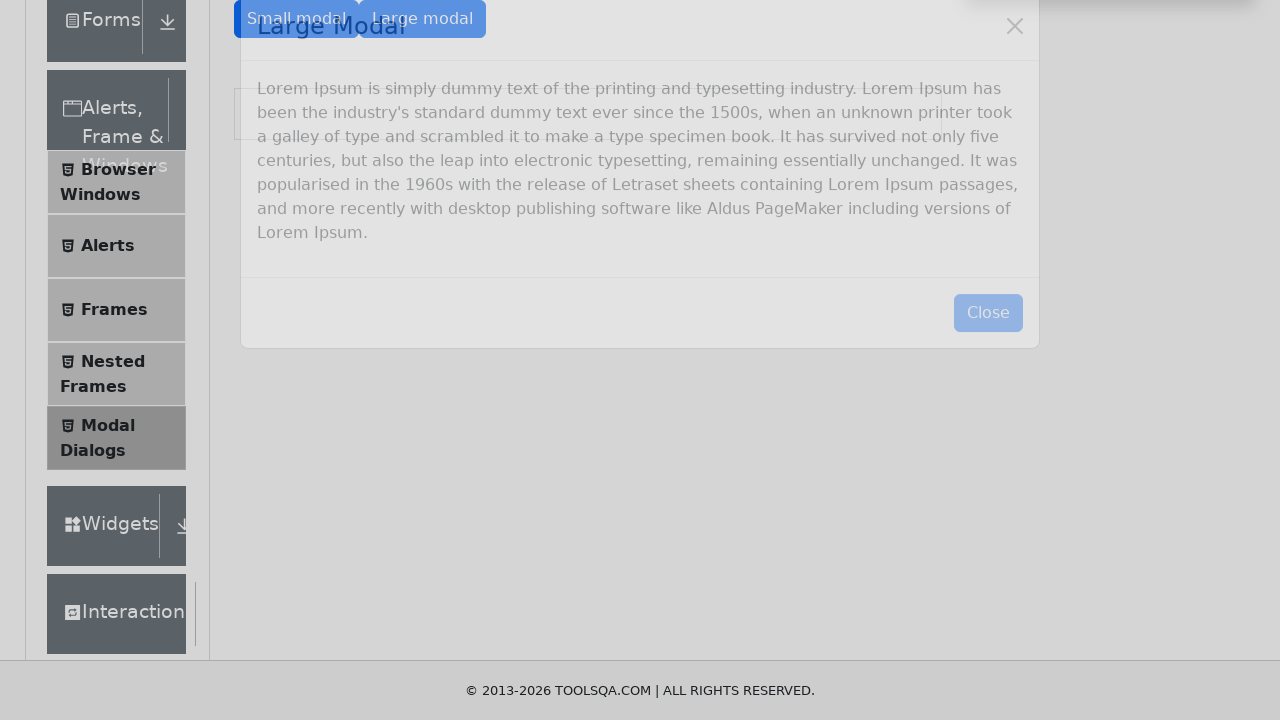

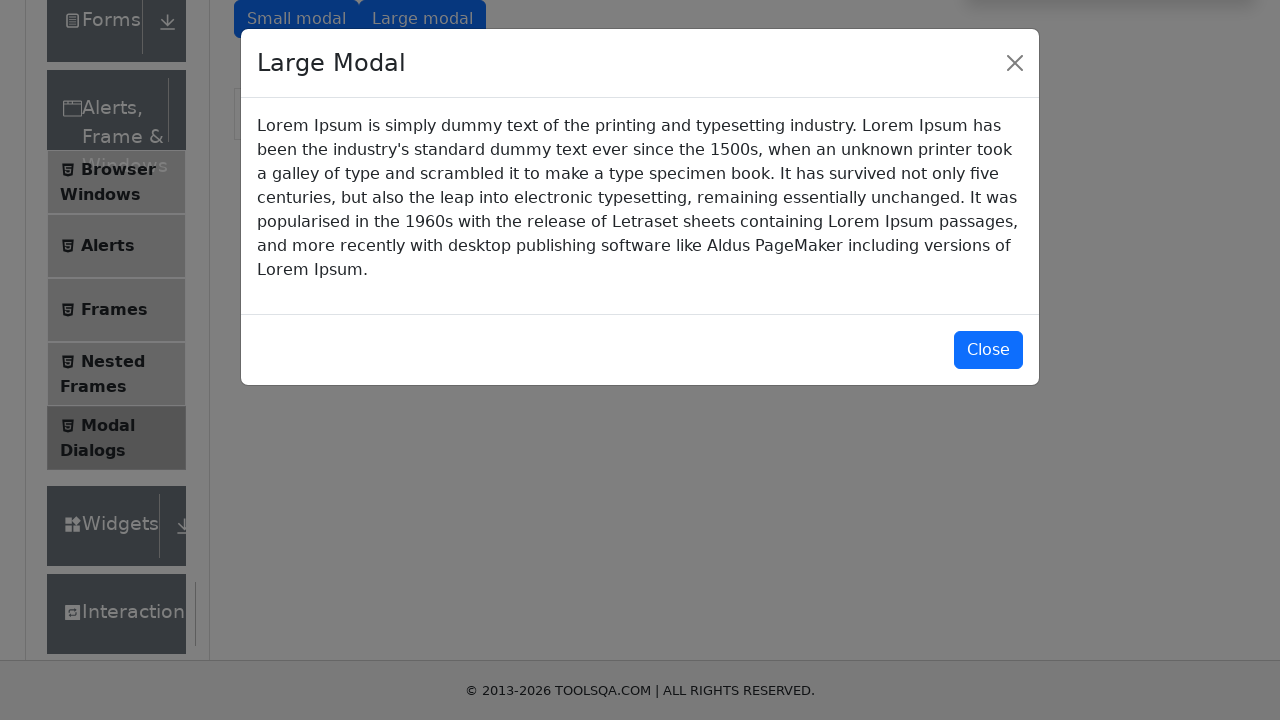